Tests navigation from Tesla homepage to Energy section, then to Utilities page, and clicks the Contact Us button

Starting URL: https://www.tesla.com/

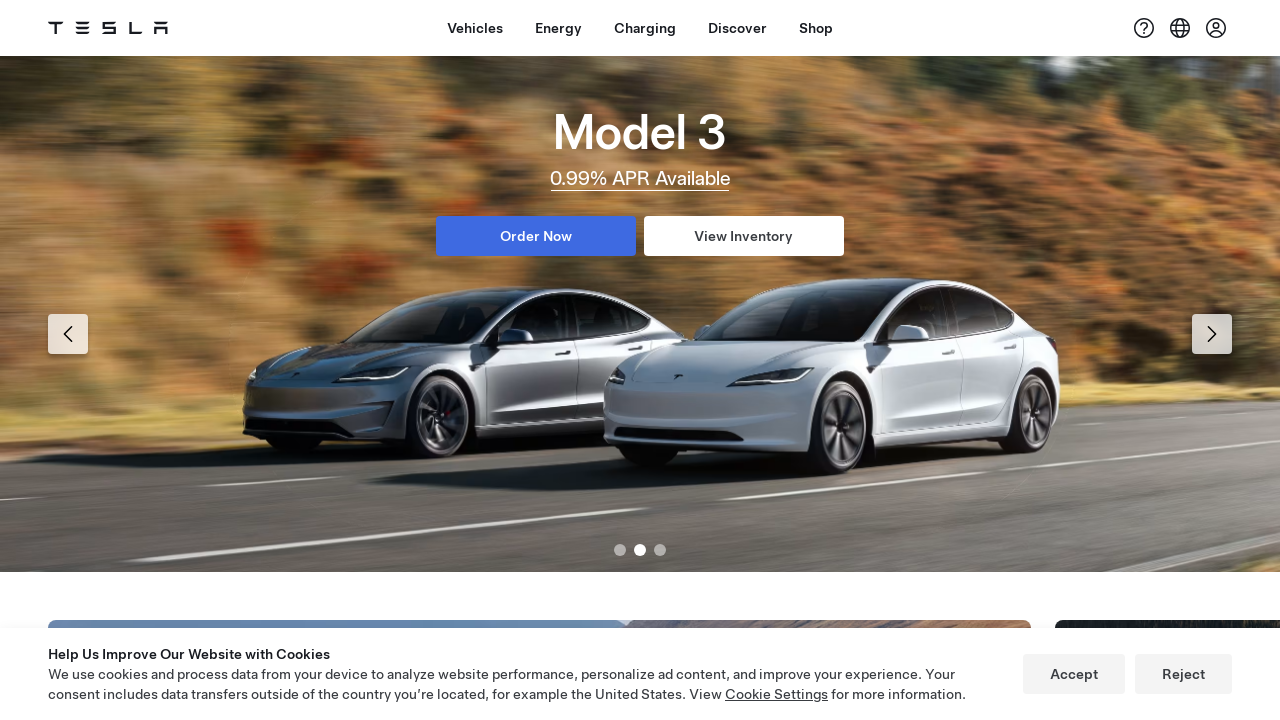

Clicked Energy link in main navigation at (558, 28) on xpath=//span[contains(text(),'Energy')]
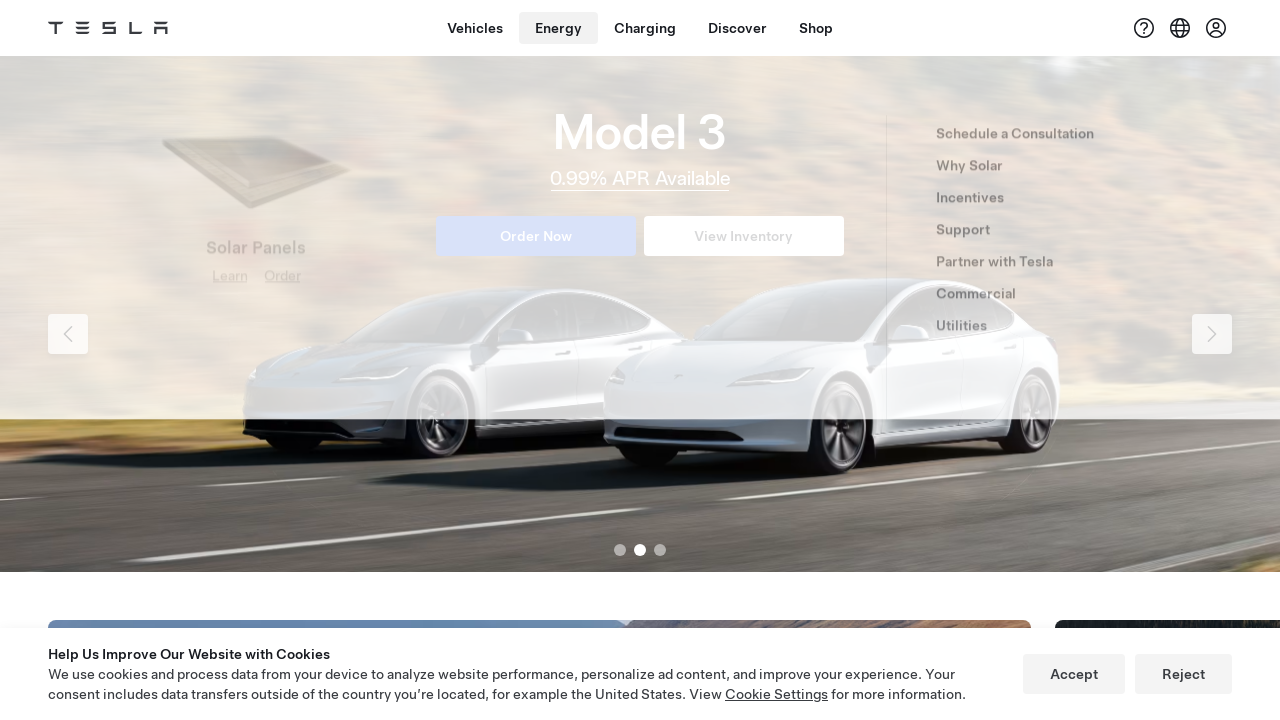

Clicked Utilities link at (961, 330) on text=Utilities
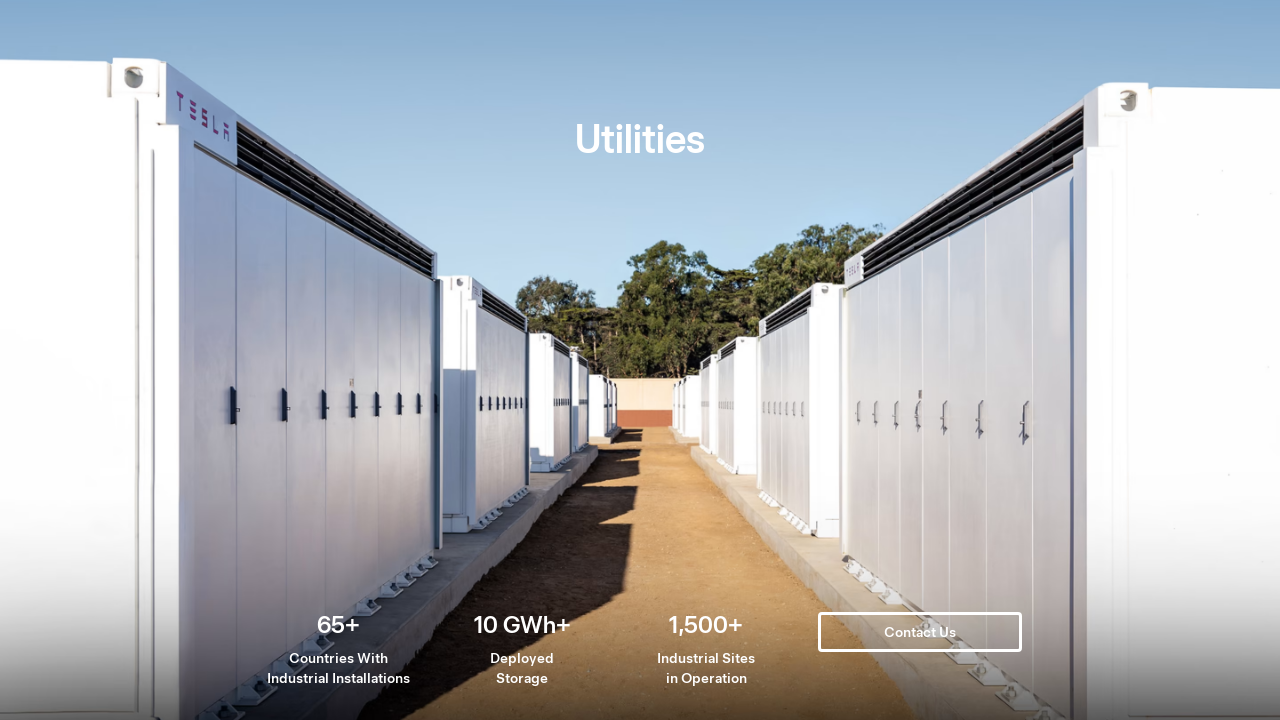

Waited for page to load - networkidle state reached
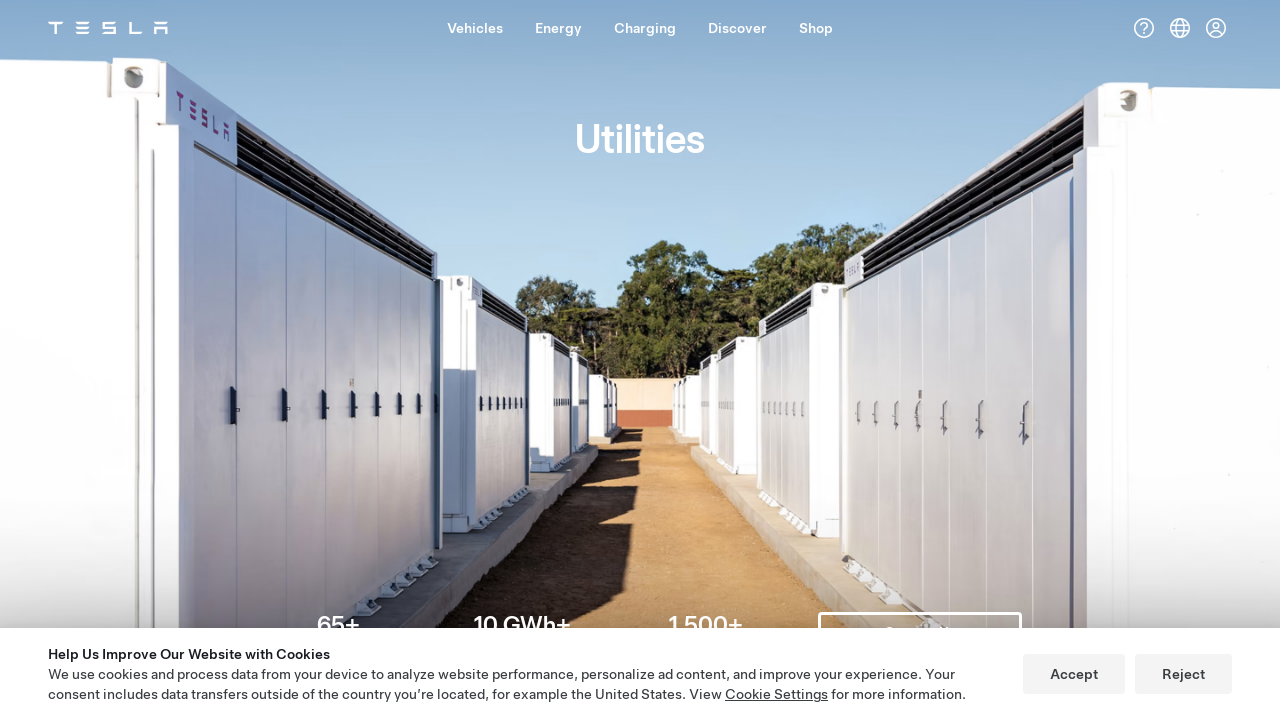

Clicked Contact Us button at (920, 360) on a[href="#contact-us"]
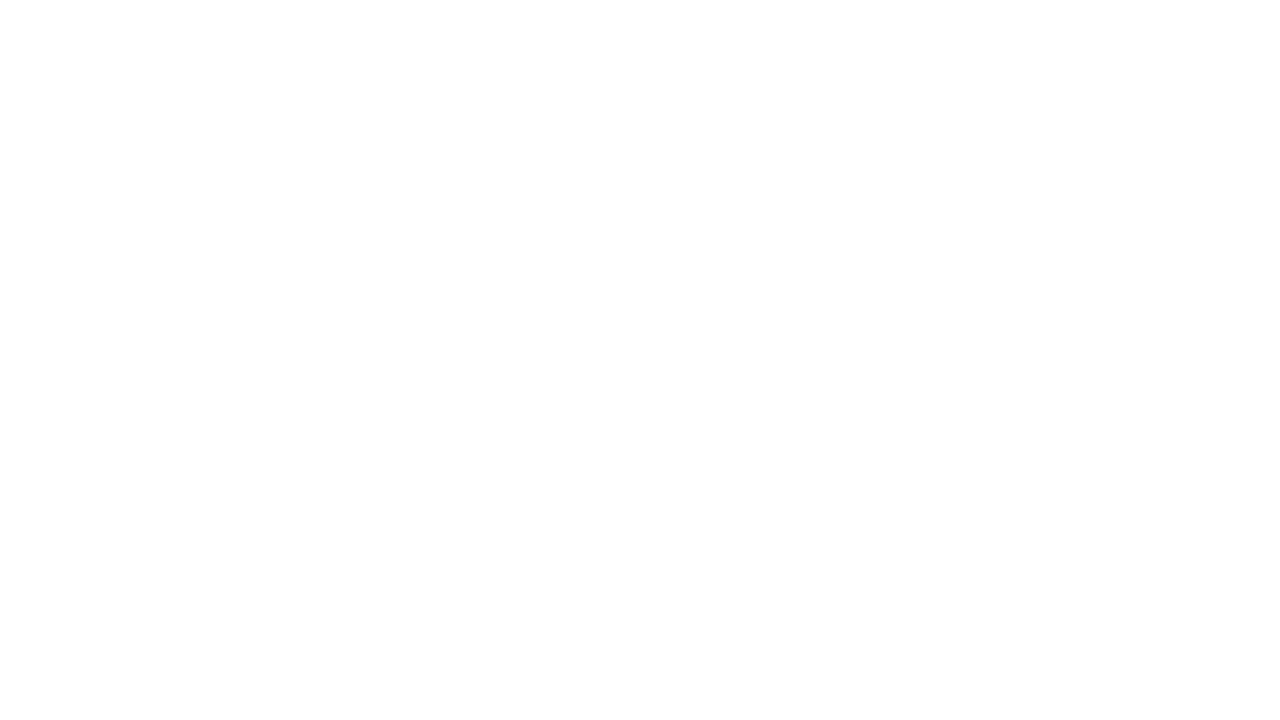

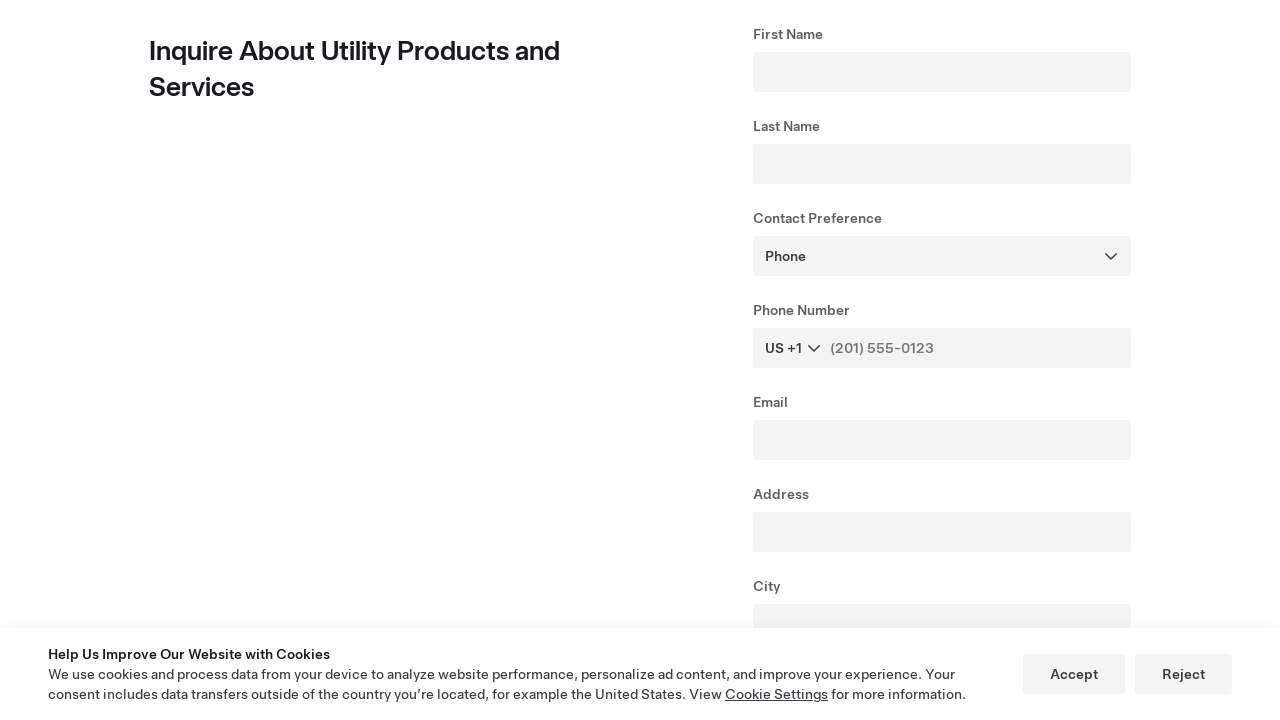